Tests clicking a confirm button, dismissing the confirmation dialog, and verifying the result text shows "You selected Cancel".

Starting URL: https://demoqa.com/alerts

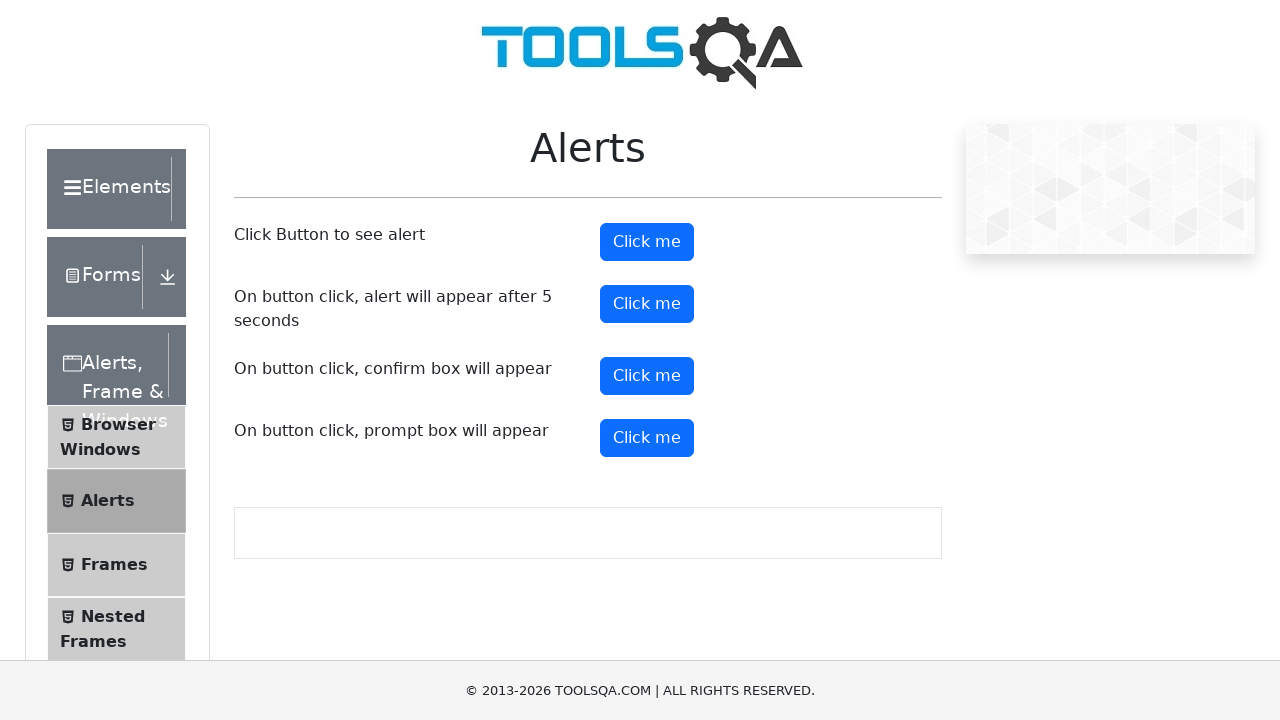

Set up dialog handler to dismiss confirmation dialogs
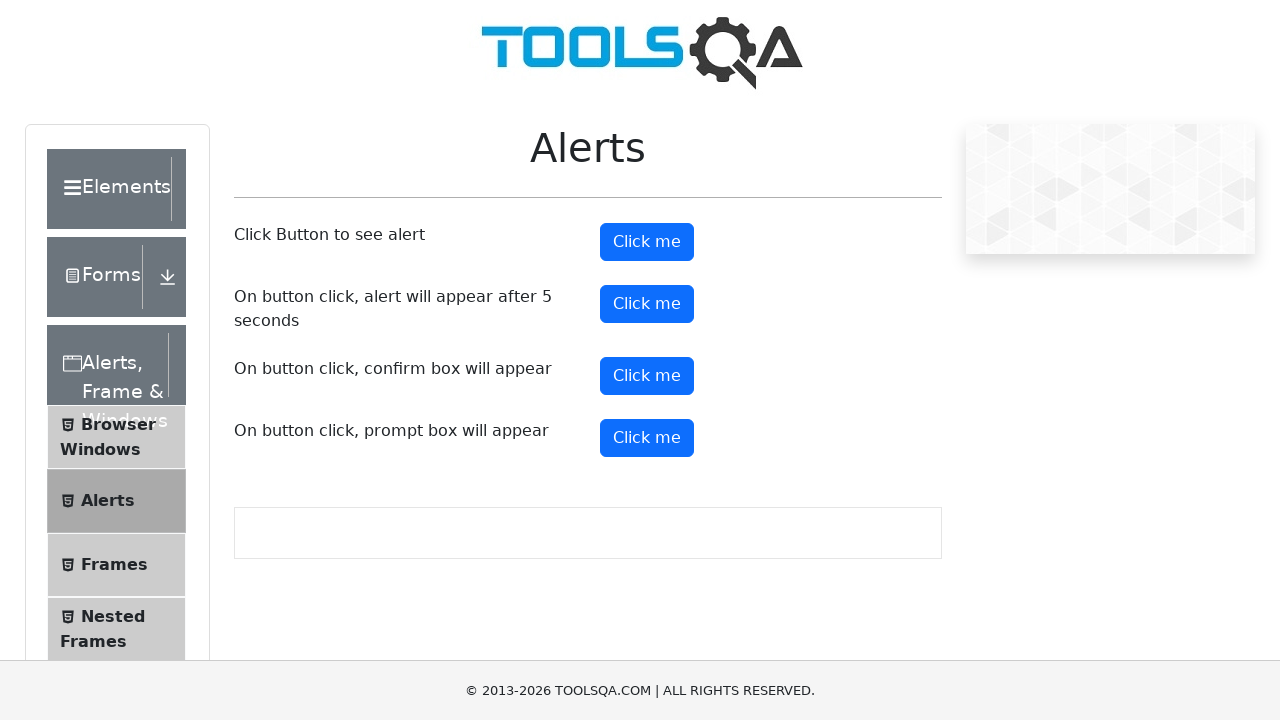

Clicked the confirm button to trigger the confirmation dialog at (647, 376) on #confirmButton
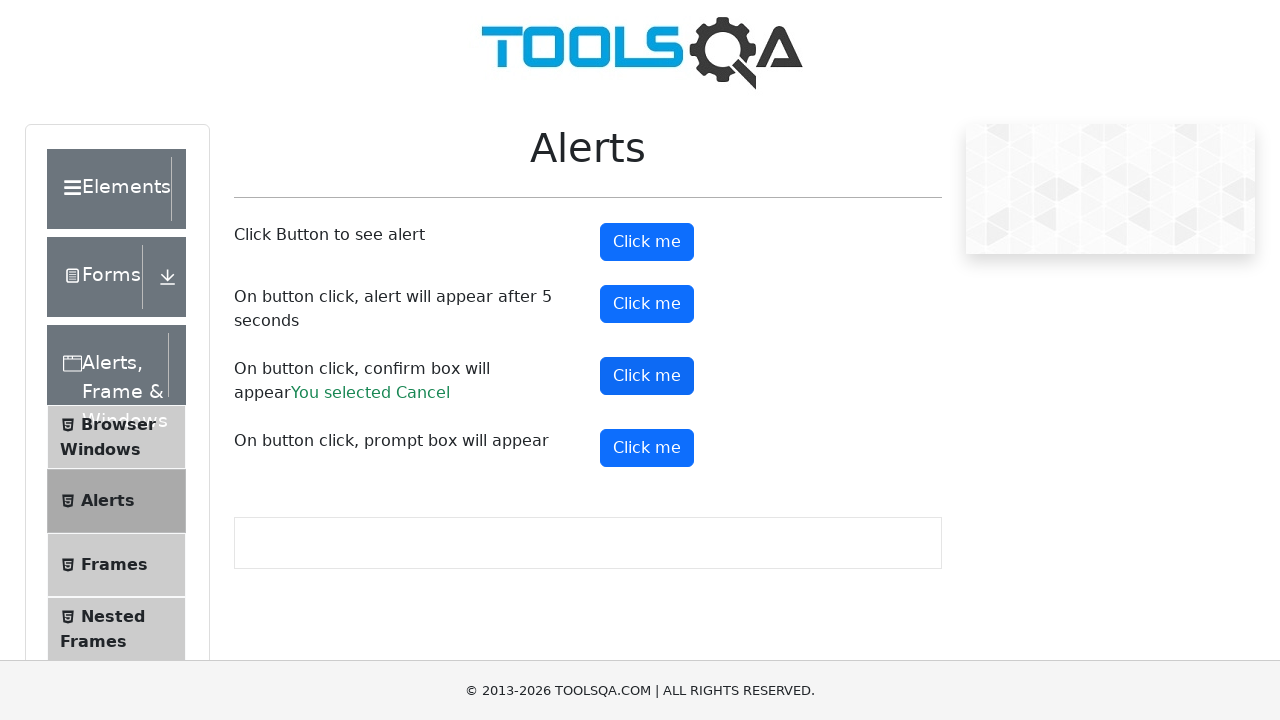

Confirmation result text appeared on the page
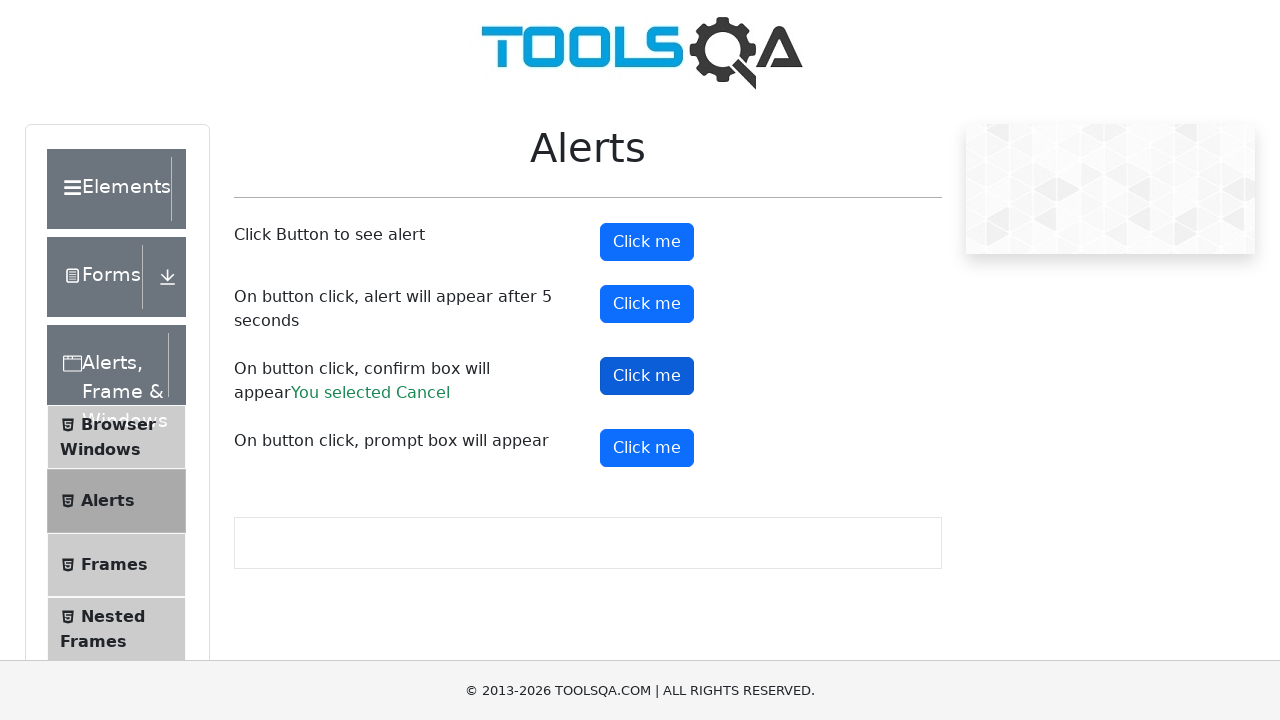

Verified result text shows 'You selected Cancel'
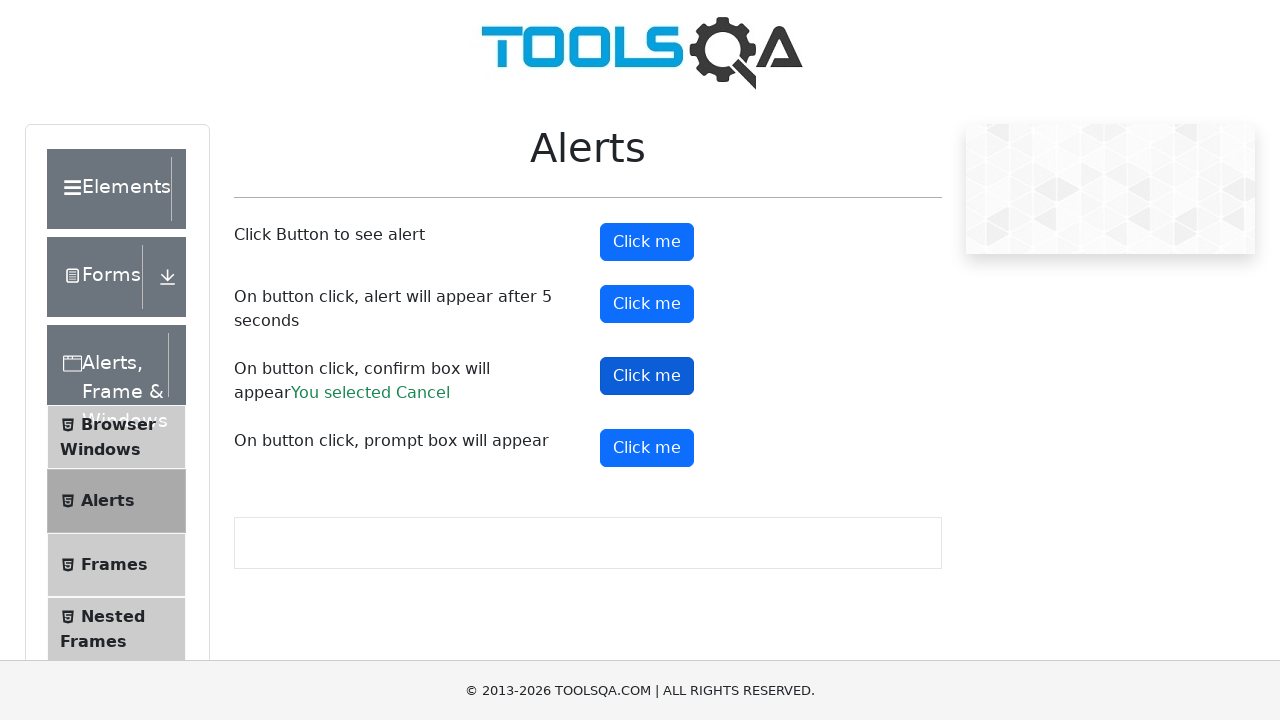

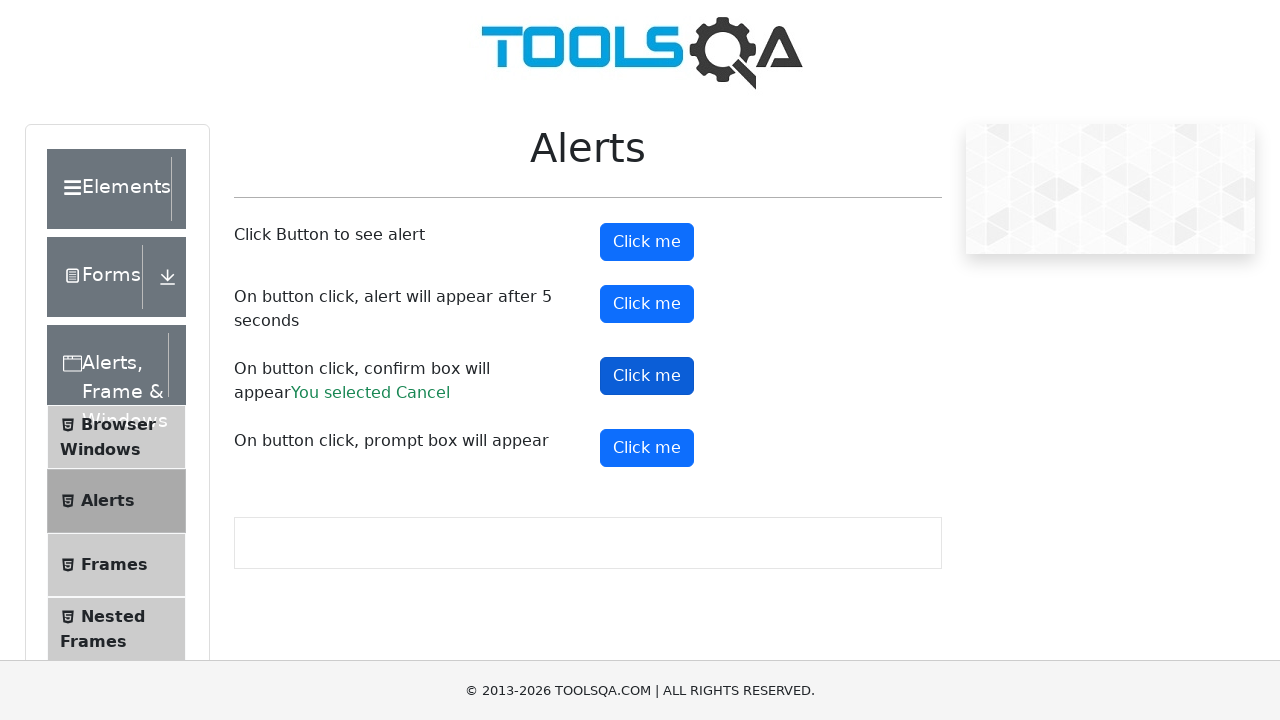